Tests date picker functionality by selecting a specific date of birth (November 15, 1990) from dropdown calendars

Starting URL: https://www.dummyticket.com/dummy-ticket-for-visa-application/

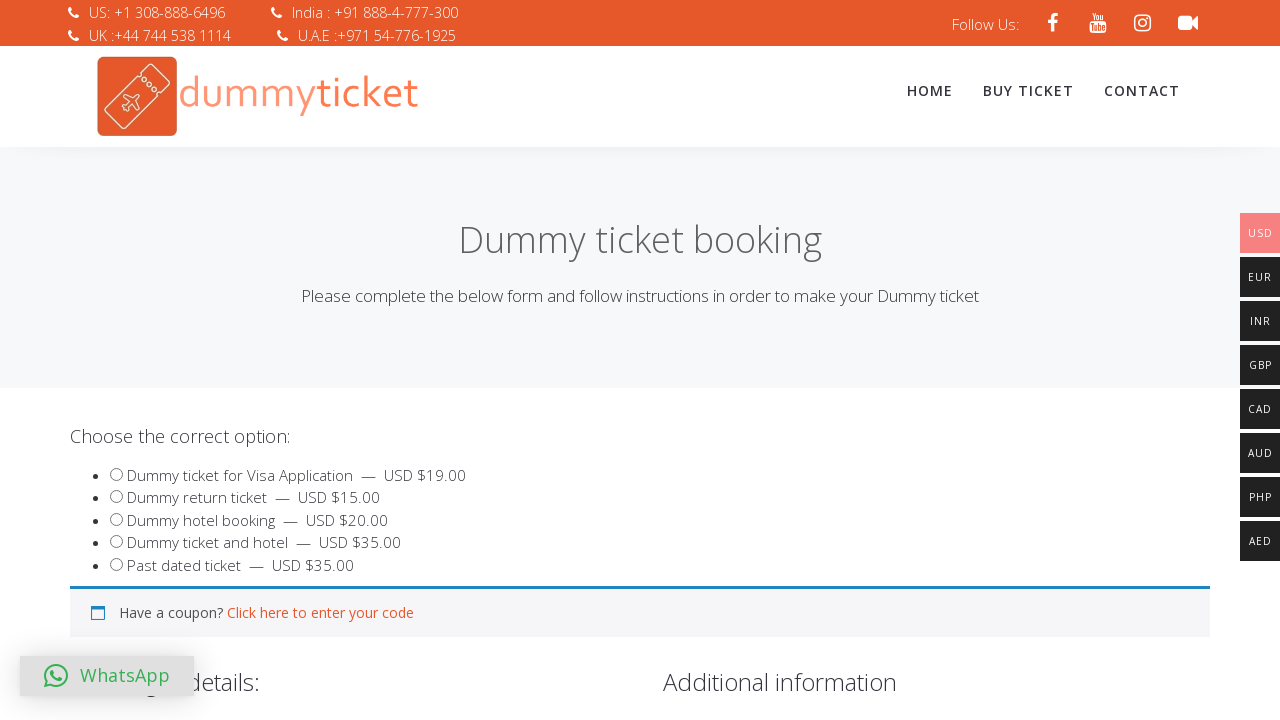

Scrolled date of birth field into view
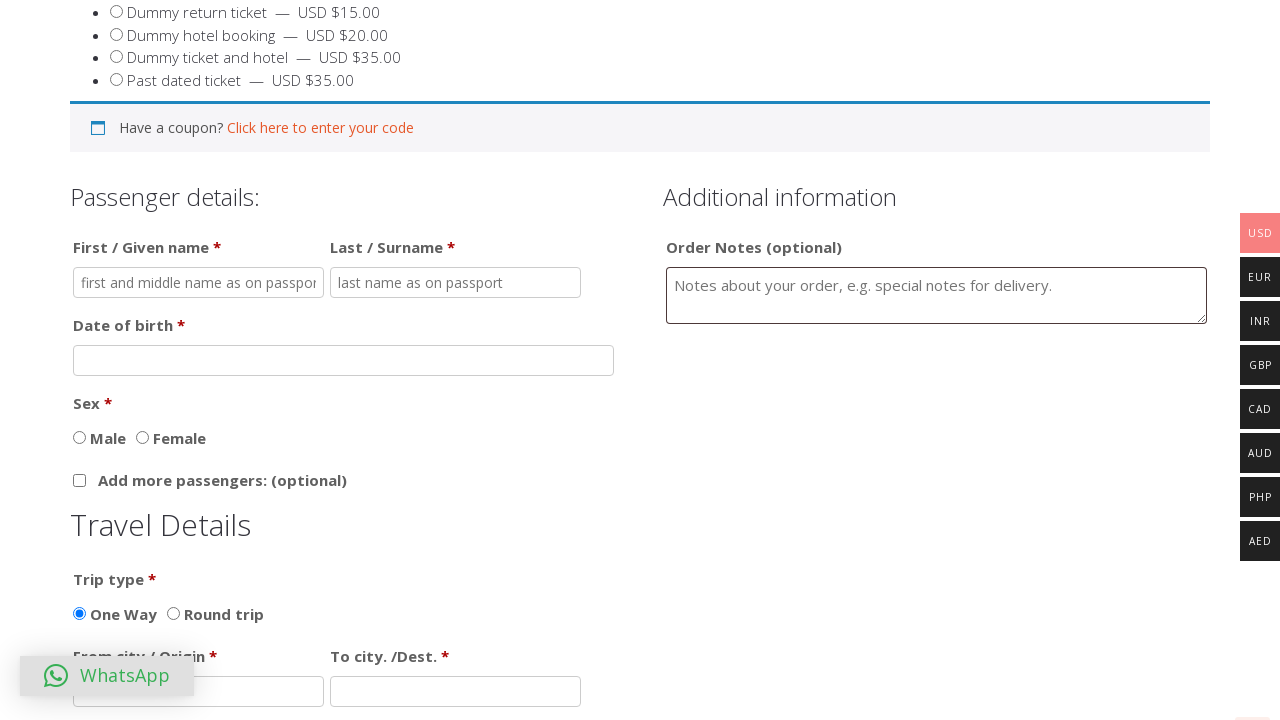

Clicked on date of birth field to open date picker at (344, 360) on #dob
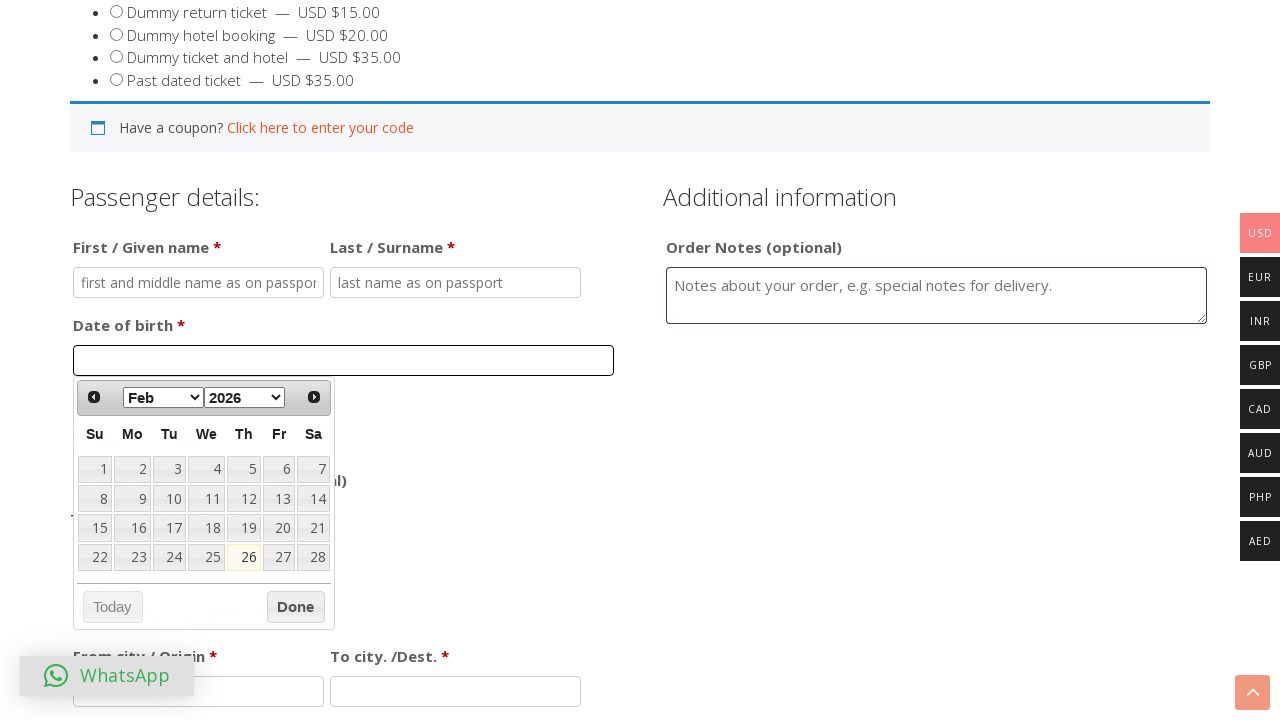

Selected November from month dropdown on select.ui-datepicker-month
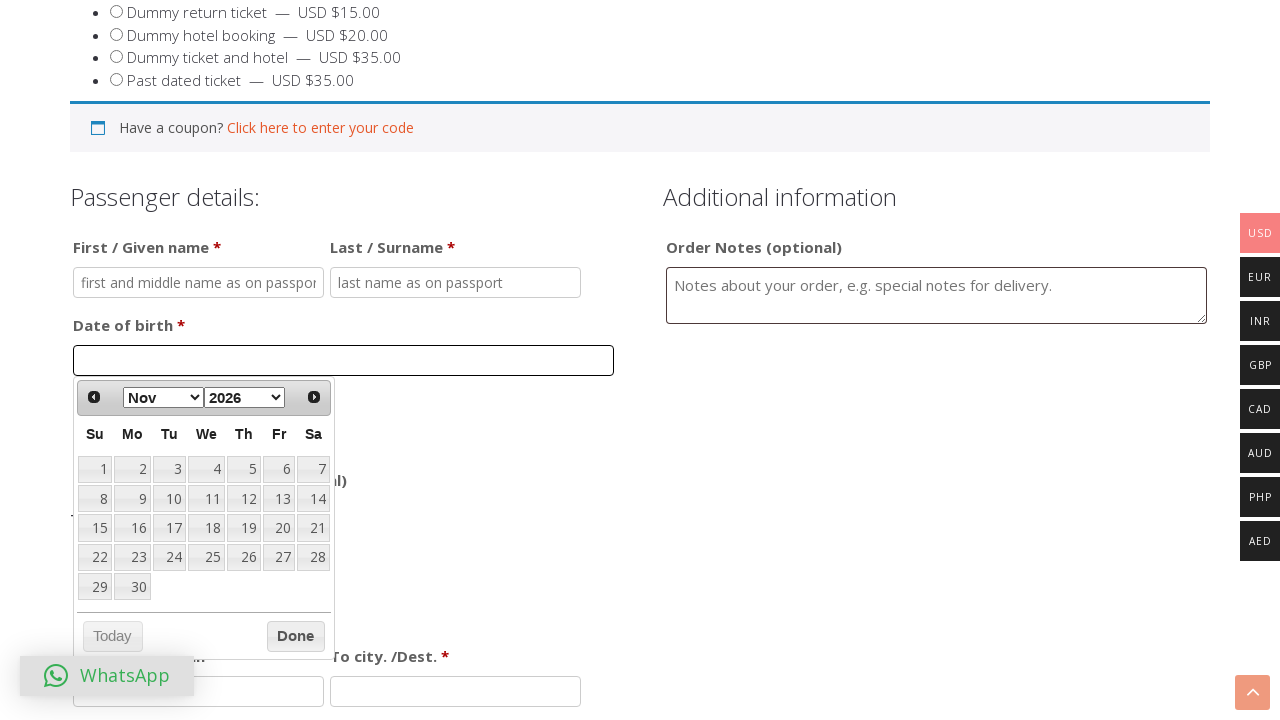

Selected 1990 from year dropdown on select.ui-datepicker-year
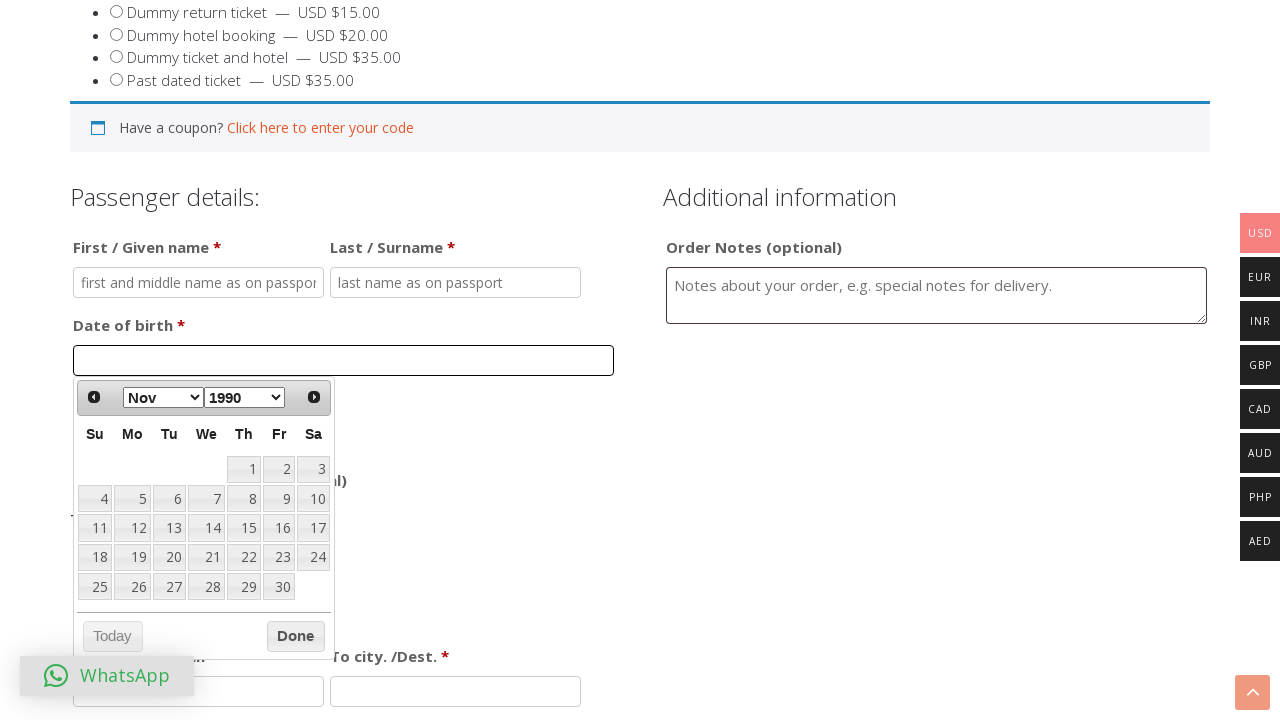

Clicked on day 15 in calendar to complete date selection (November 15, 1990) at (244, 528) on table.ui-datepicker-calendar td >> internal:has-text="15"i >> nth=0
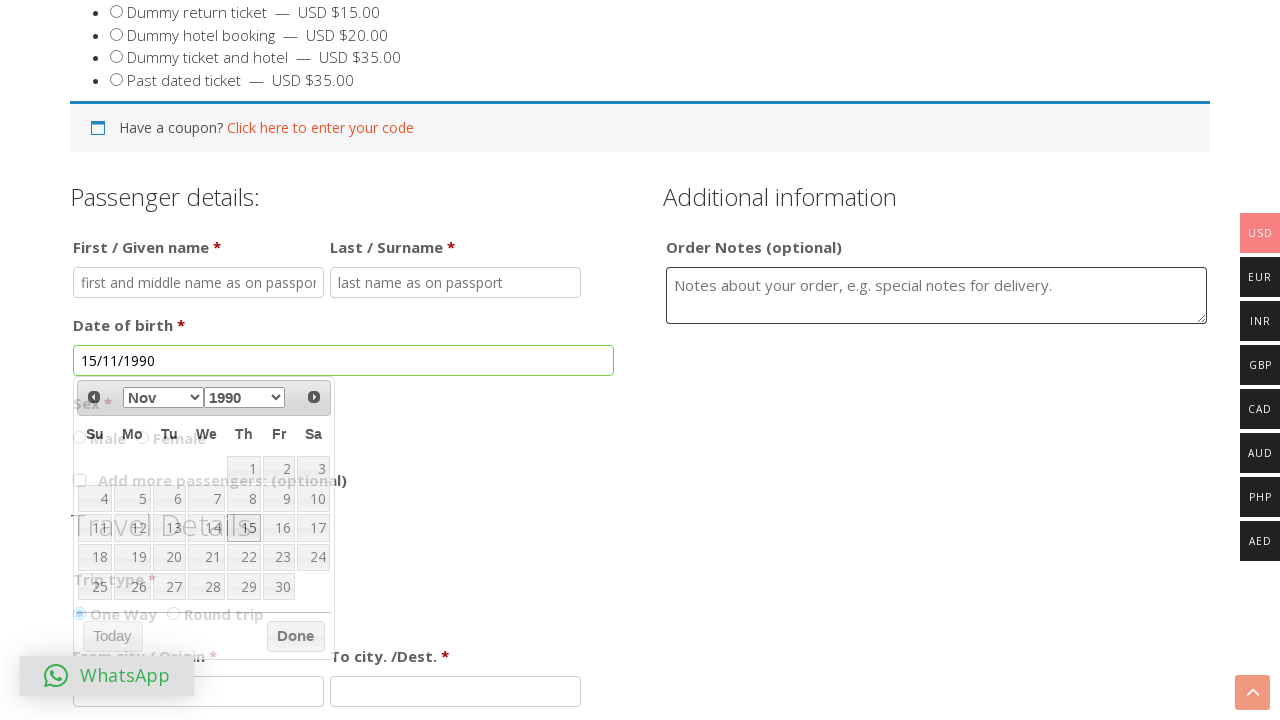

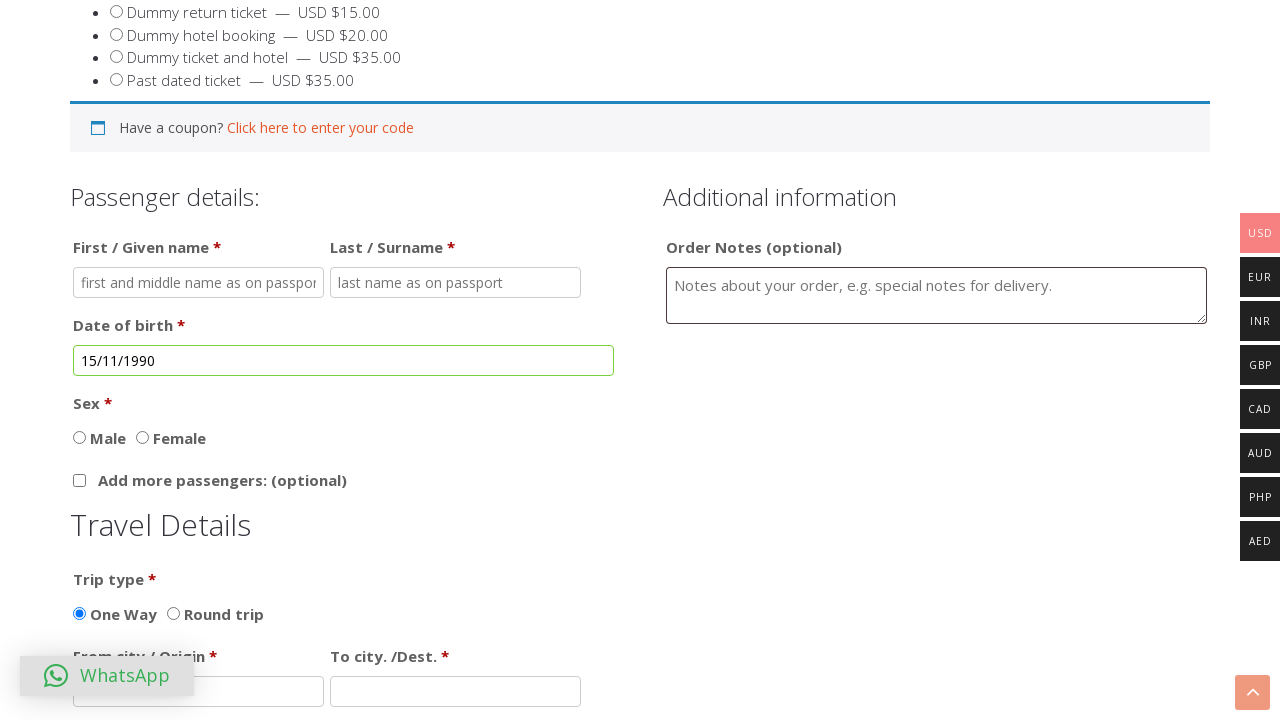